Solves a math problem by reading two numbers from the page, calculating their sum, selecting the result from a dropdown, and submitting the answer

Starting URL: http://suninjuly.github.io/selects2.html

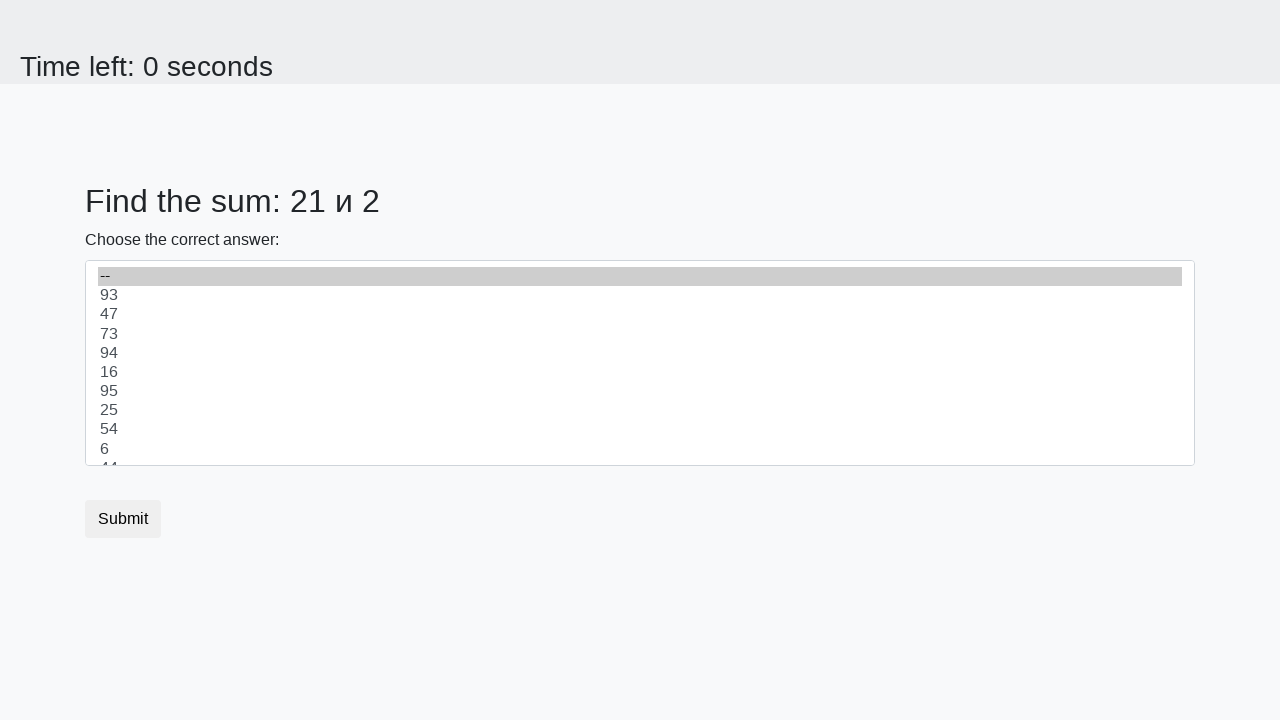

Read first number from #num1 element
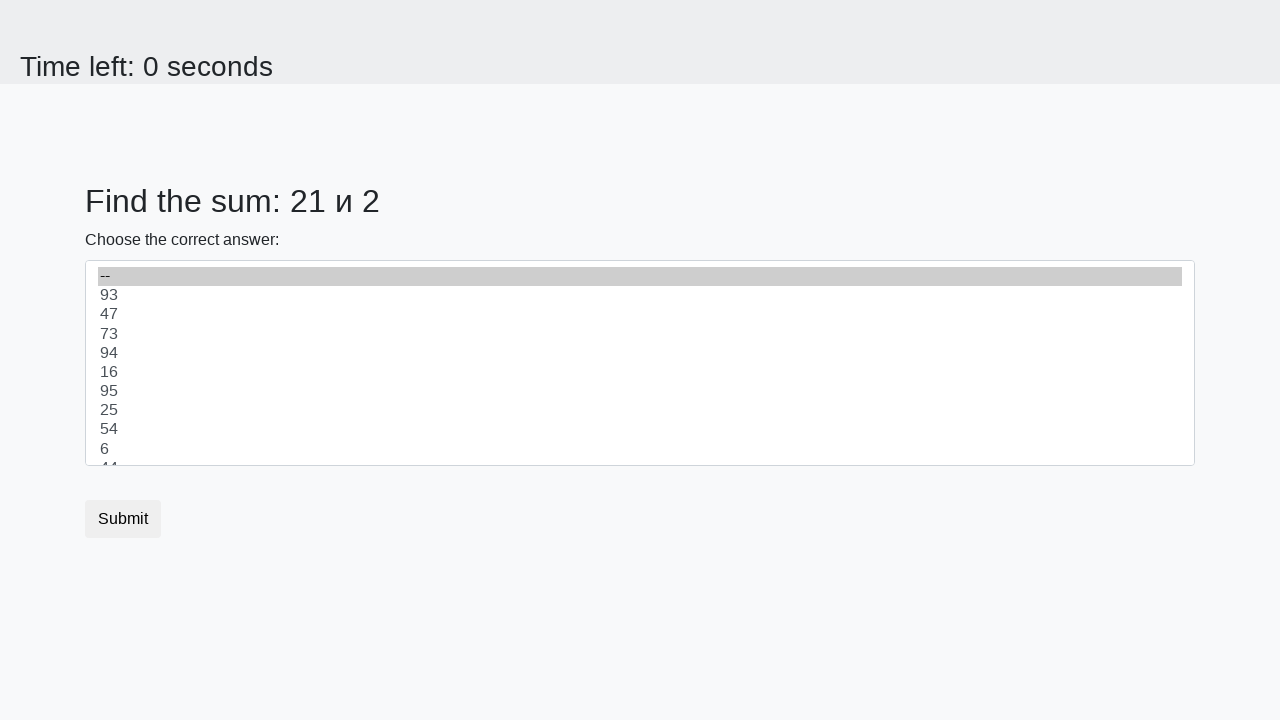

Read second number from #num2 element
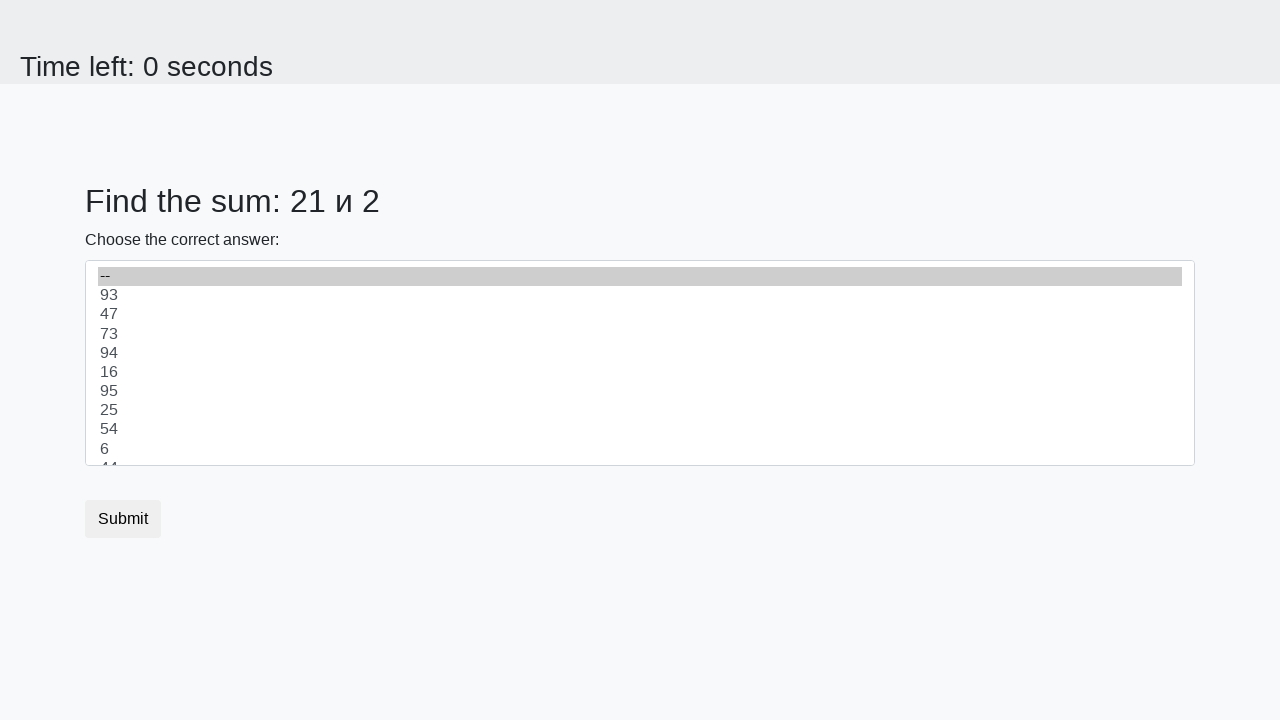

Calculated sum: 21 + 2 = 23
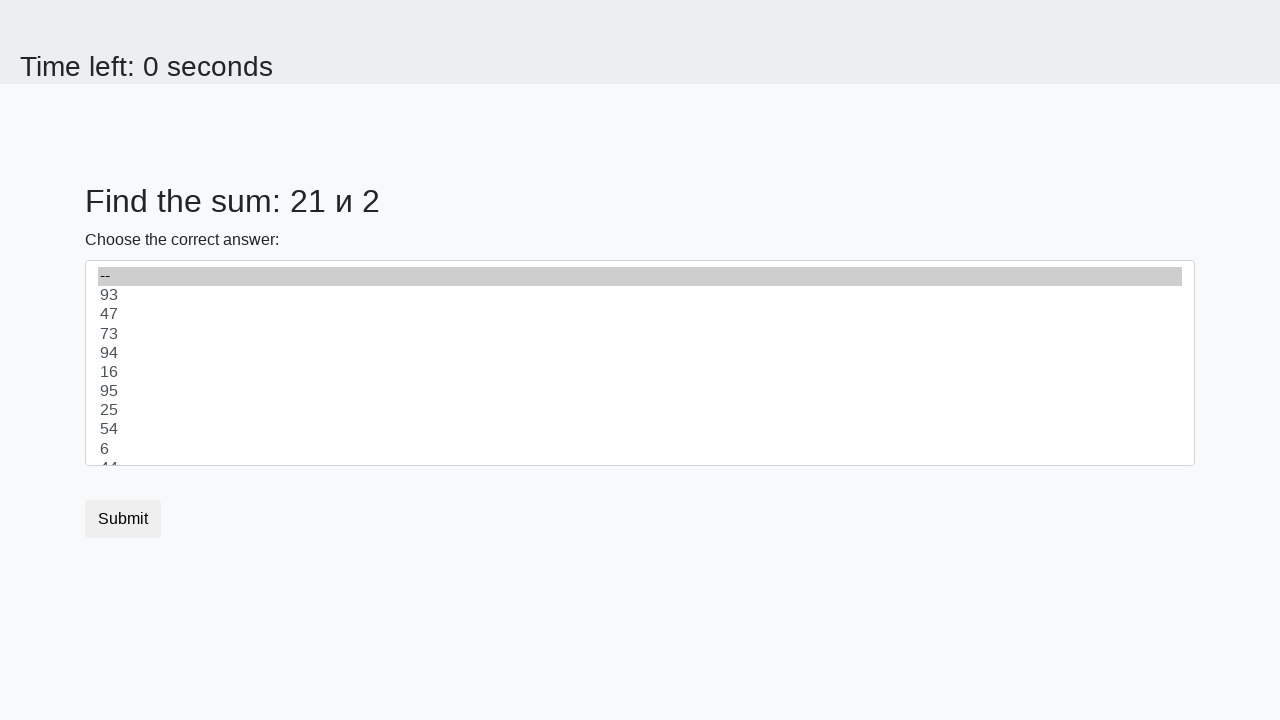

Selected sum value '23' from dropdown on select
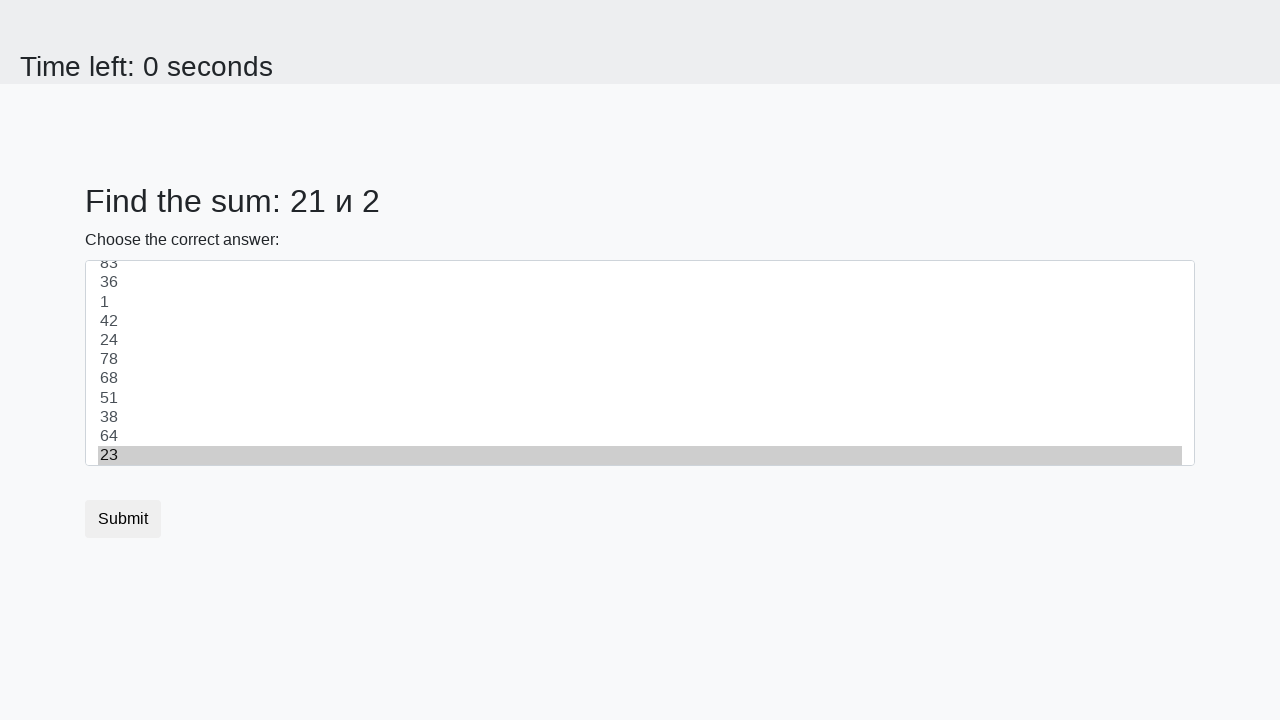

Clicked submit button at (123, 519) on .btn
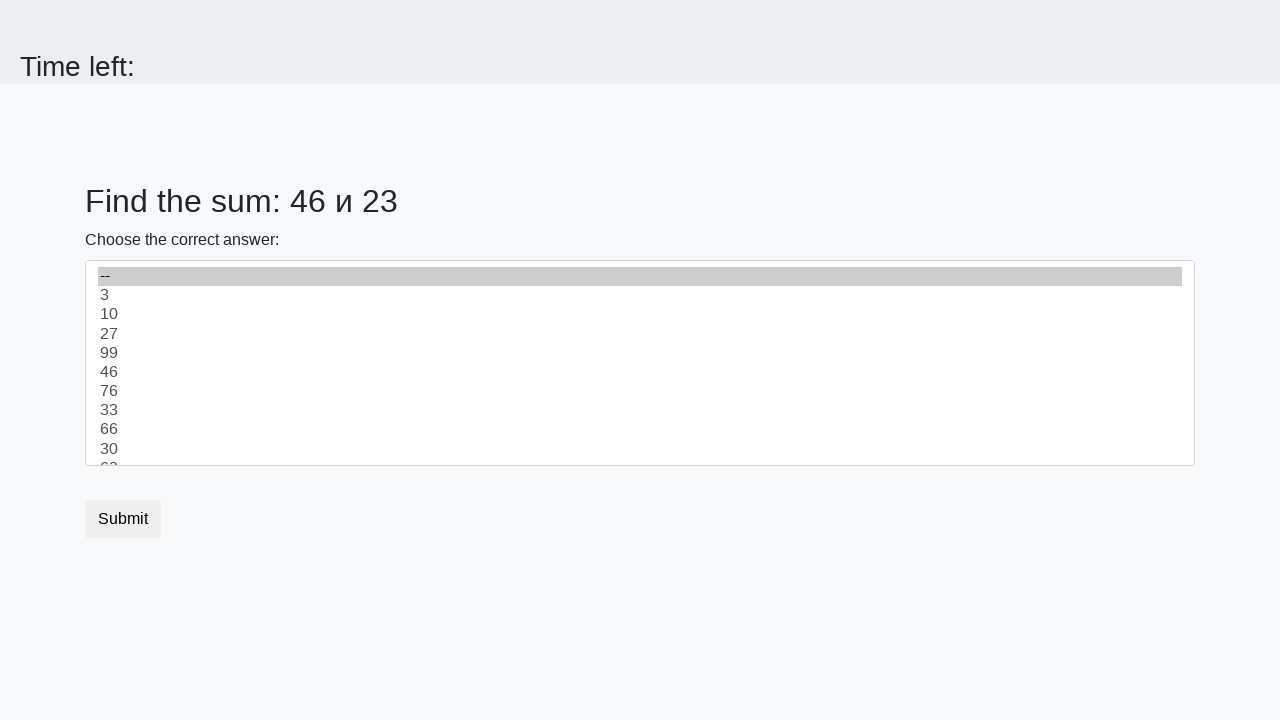

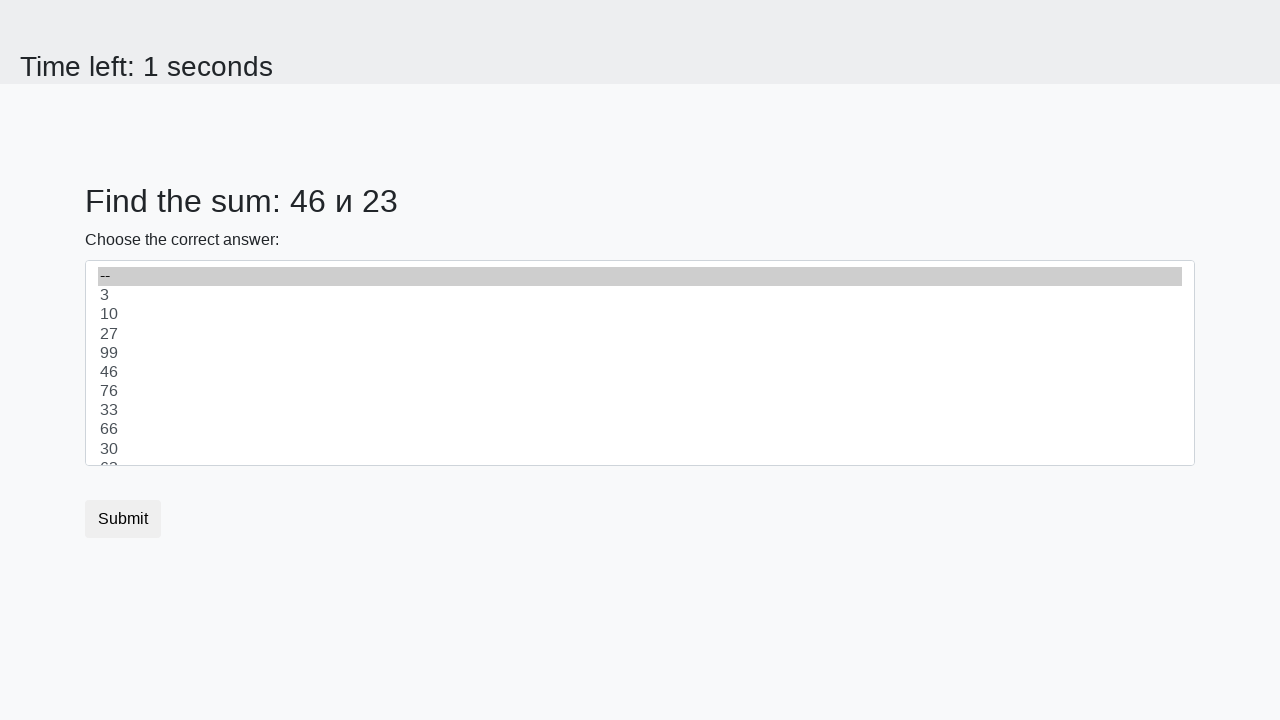